Navigates to a dummy ticket website and verifies that key elements like the logo and payment section are present on the page

Starting URL: https://www.dummyticket.com/dummy-ticket-for-visa-application

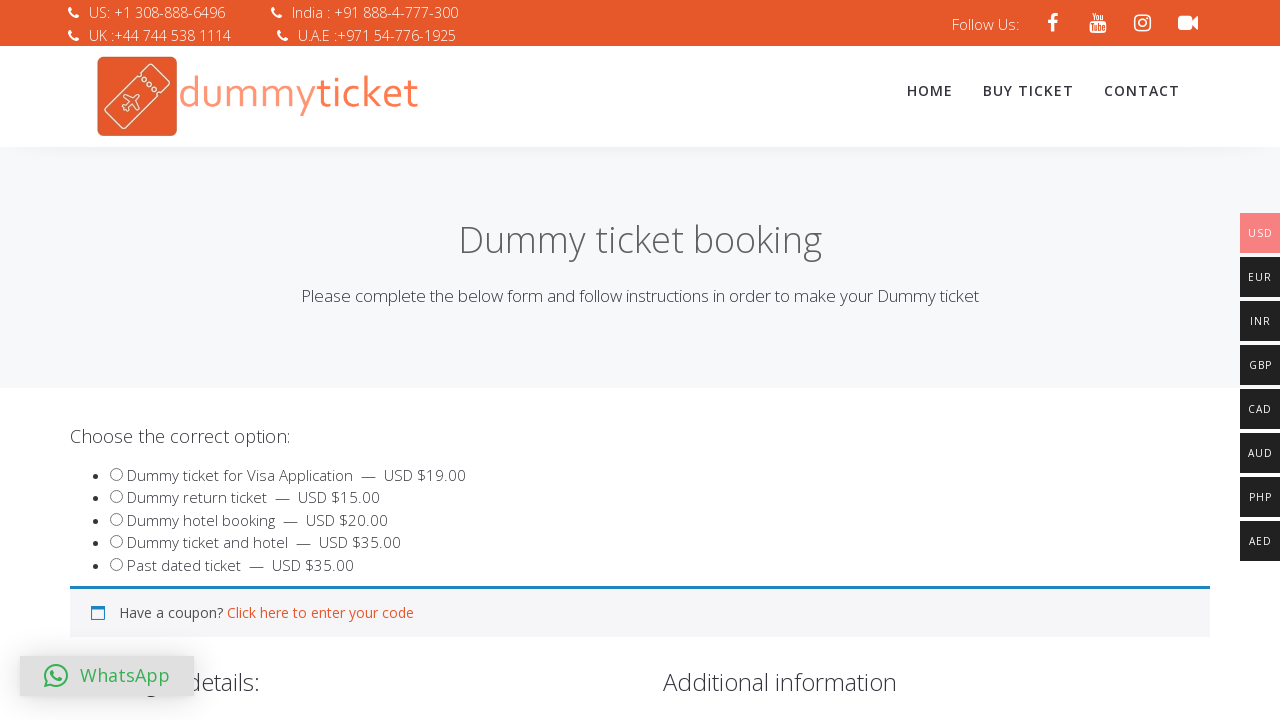

Navigated to dummy ticket website for visa application
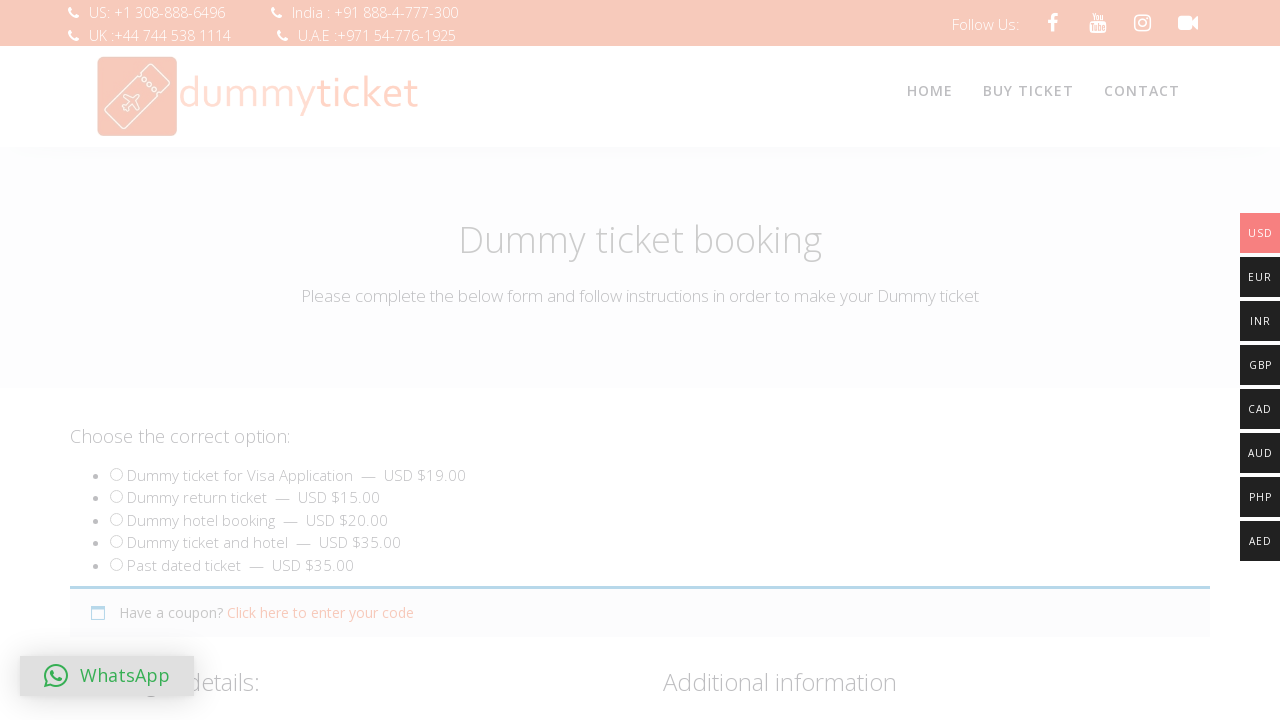

Logo element loaded and verified on the page
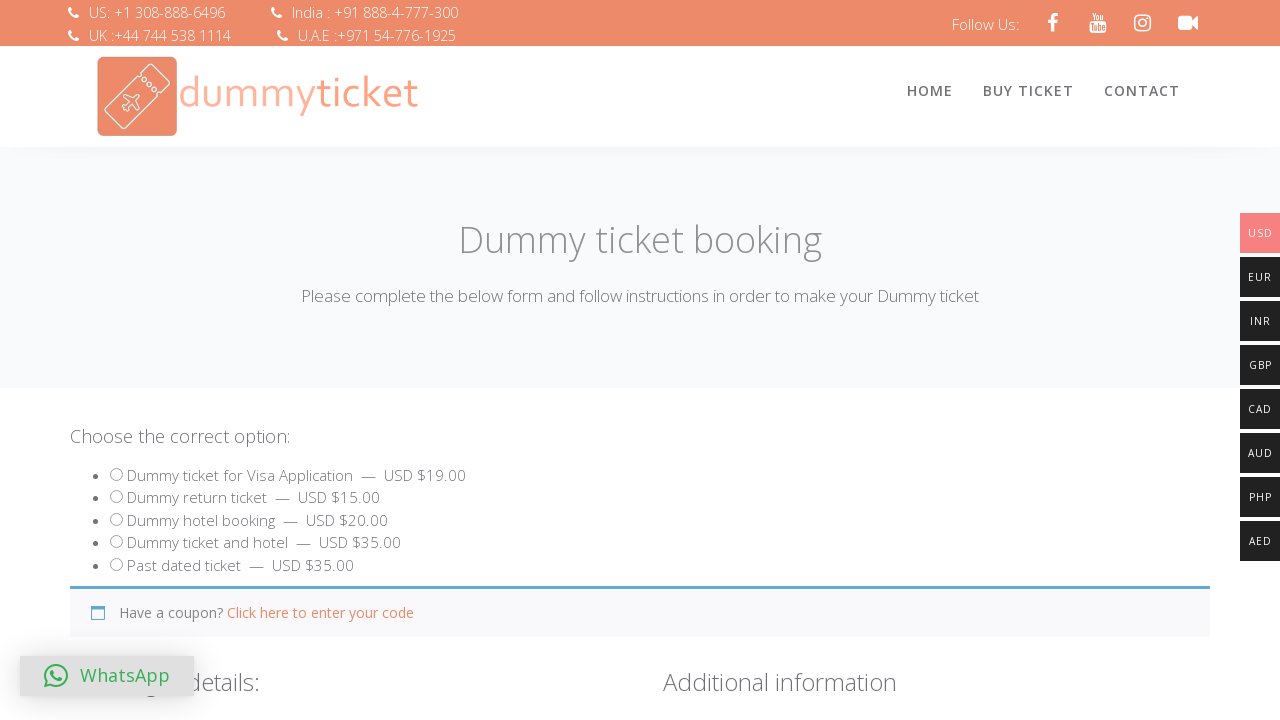

Payment section loaded and verified on the page
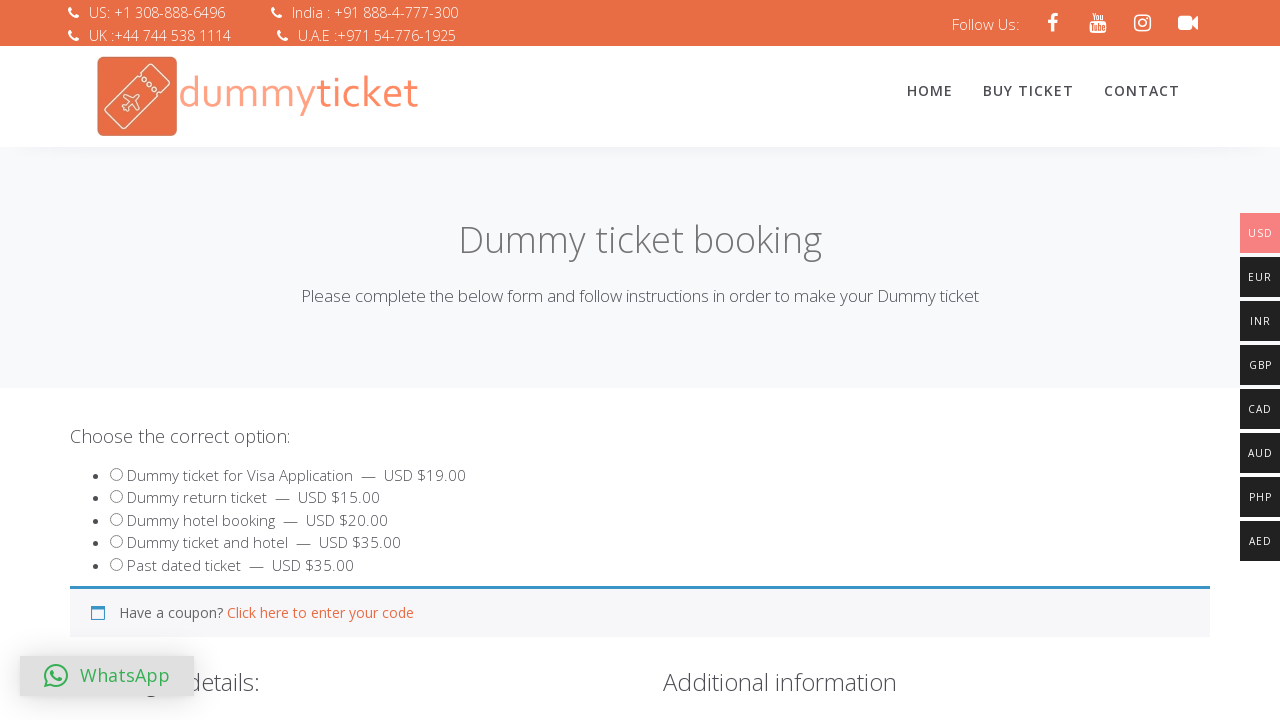

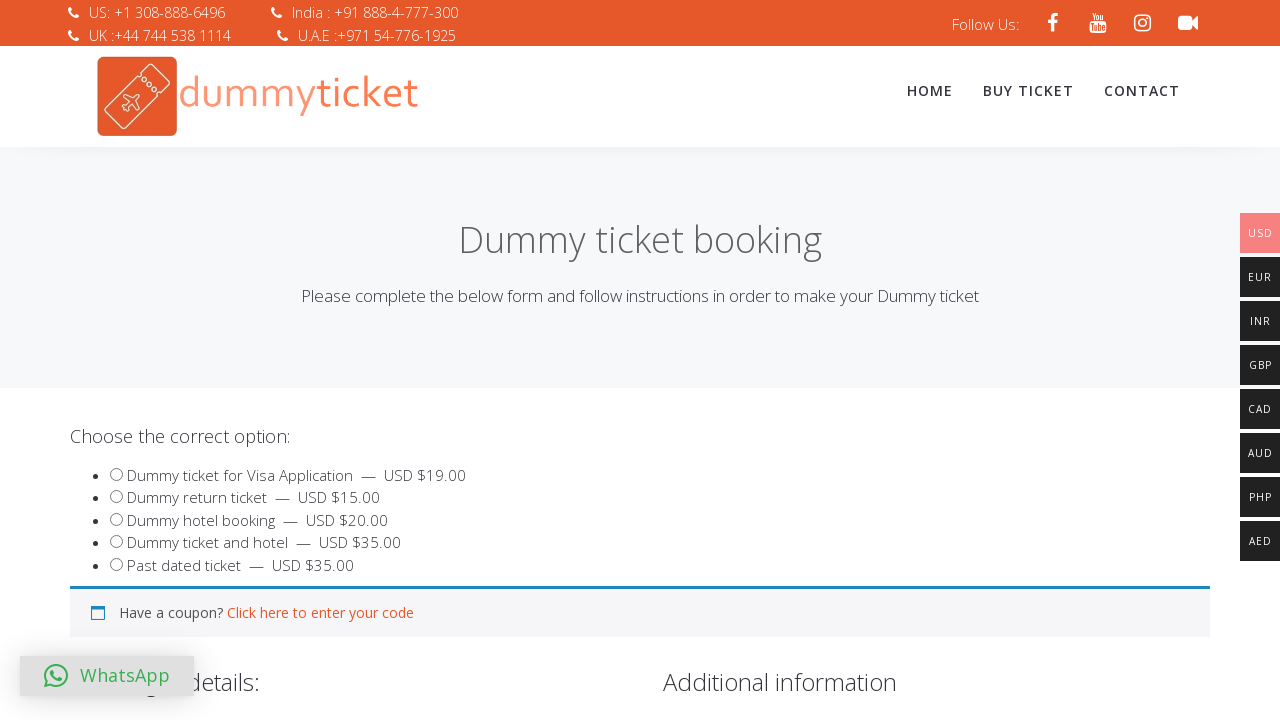